Tests a todo application by verifying default todos exist, adding a new todo item, and marking it as completed

Starting URL: https://example.cypress.io/todo

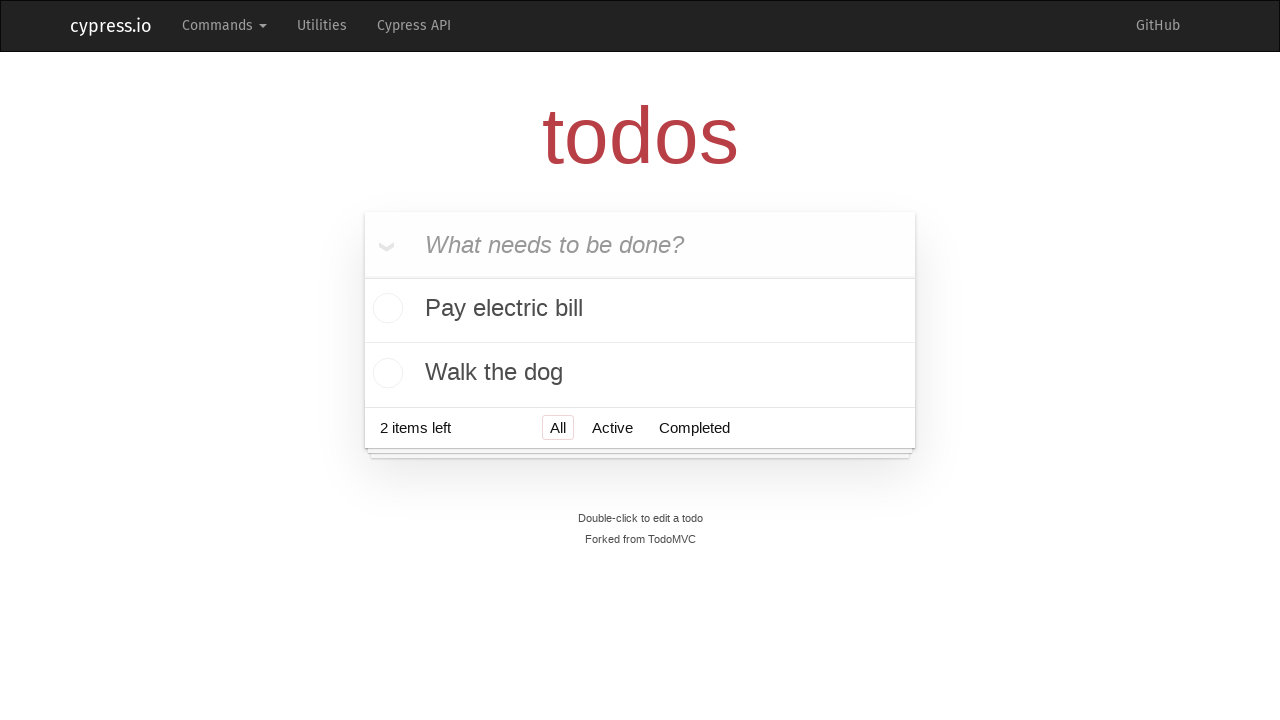

Waited for todo list items to load
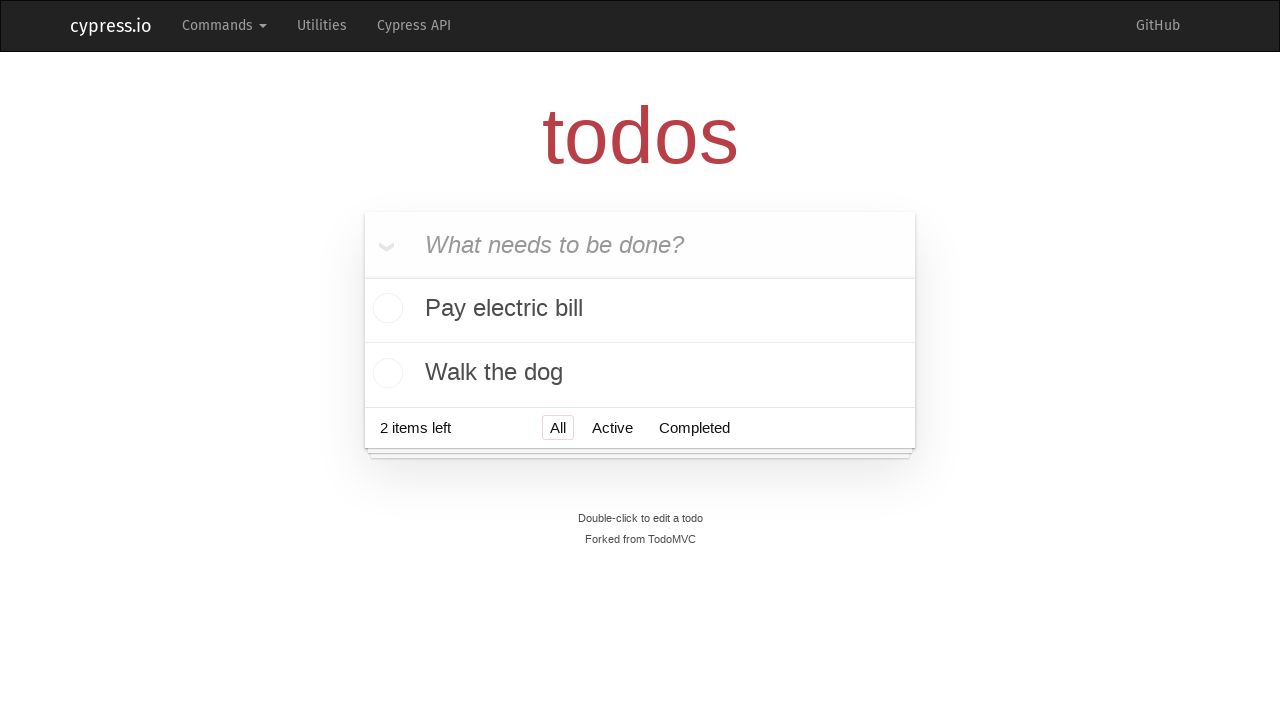

Located all todo list items
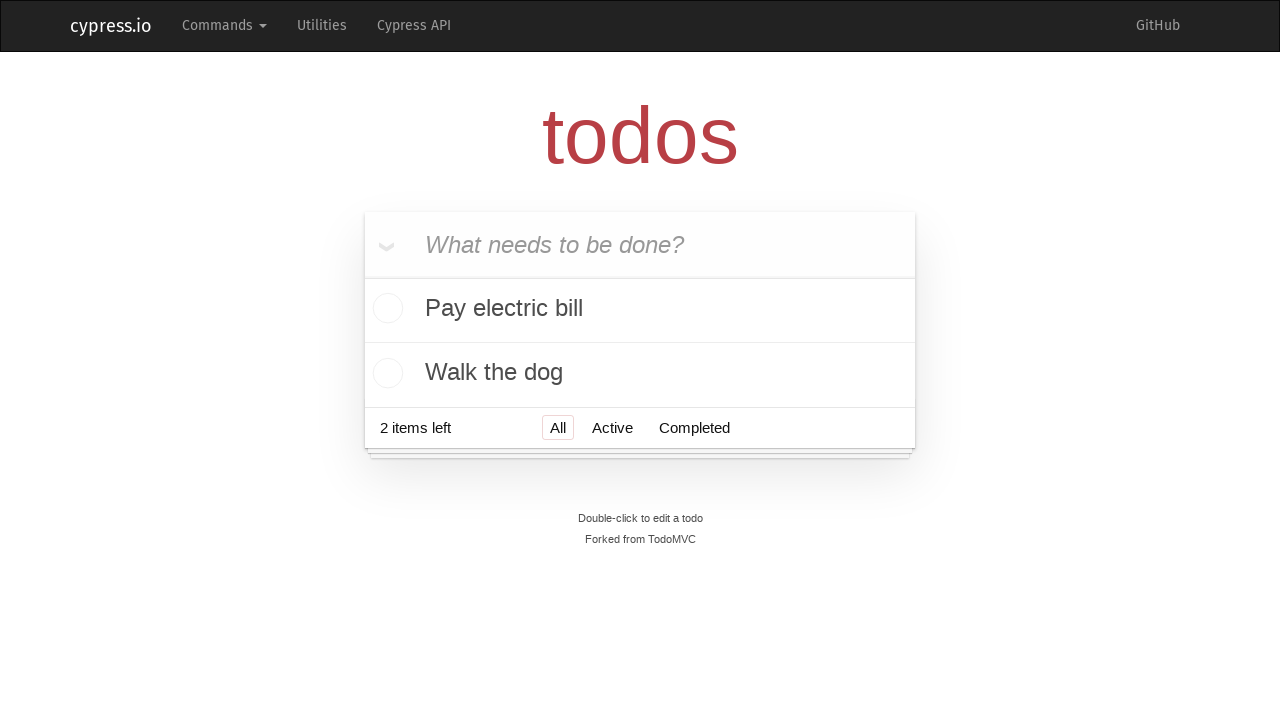

Verified that exactly 2 default todo items exist
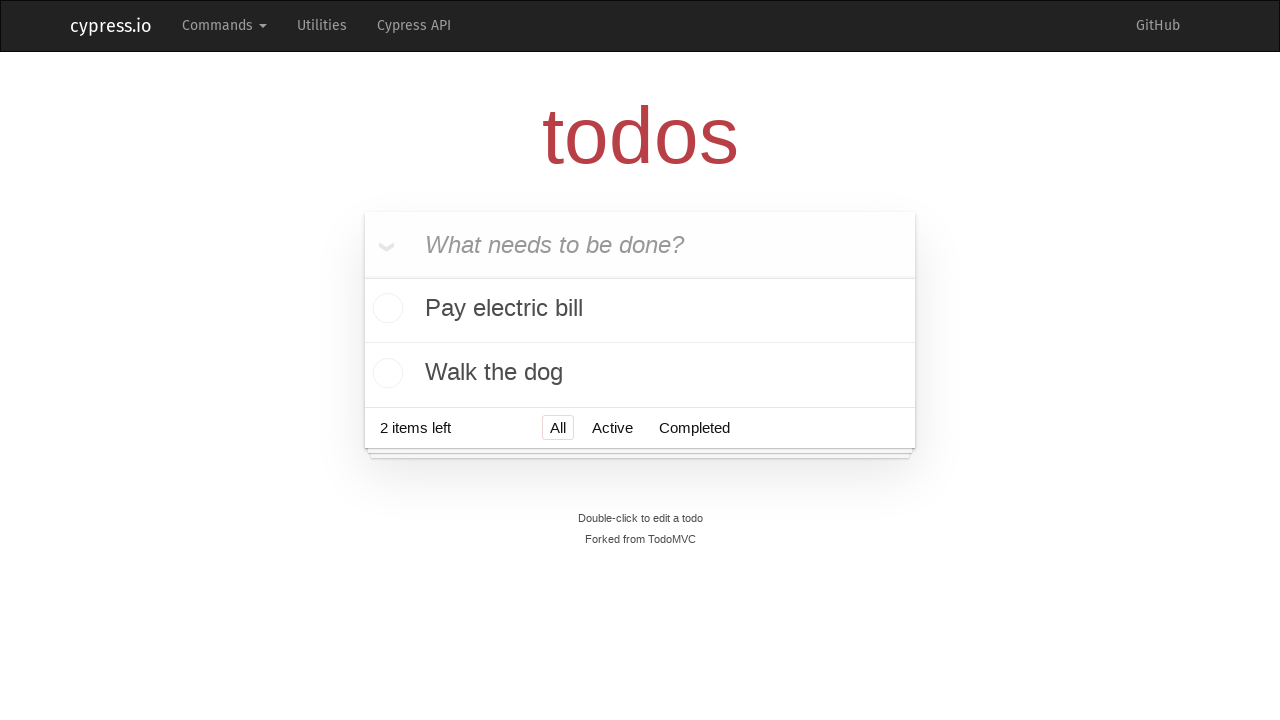

Filled new todo input field with 'Feed the cat' on [data-test=new-todo]
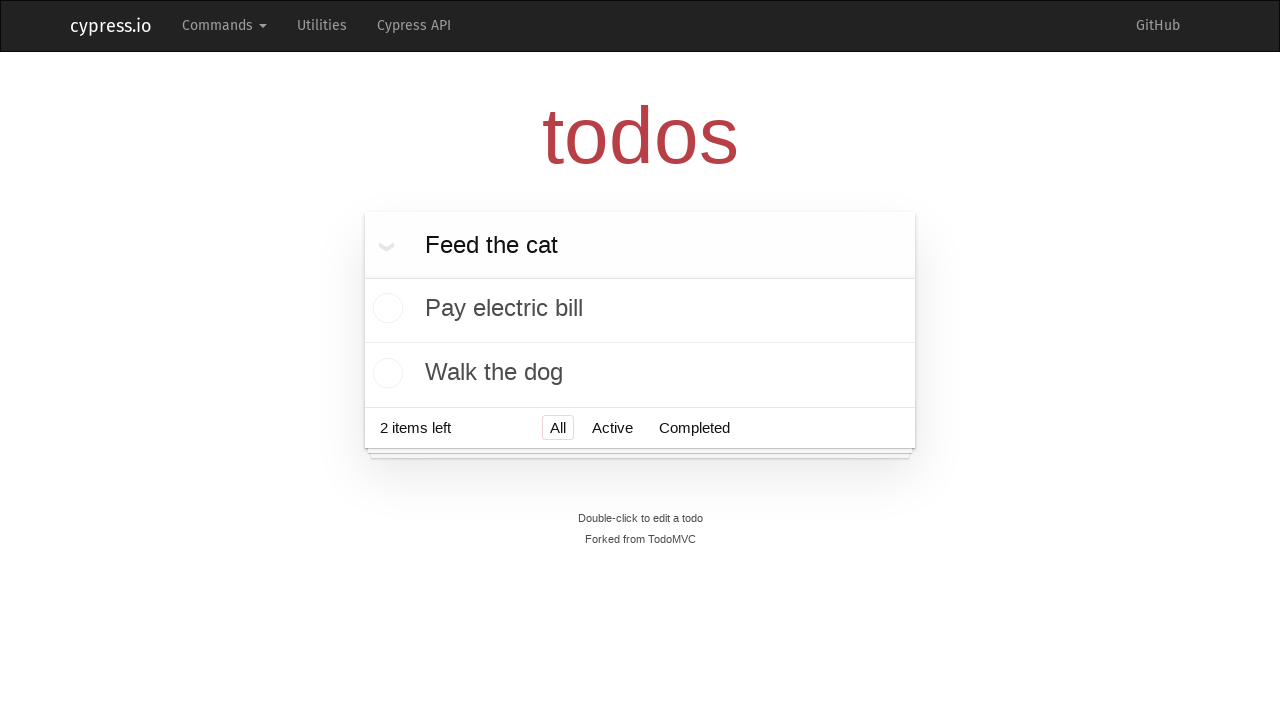

Pressed Enter to submit the new todo item on [data-test=new-todo]
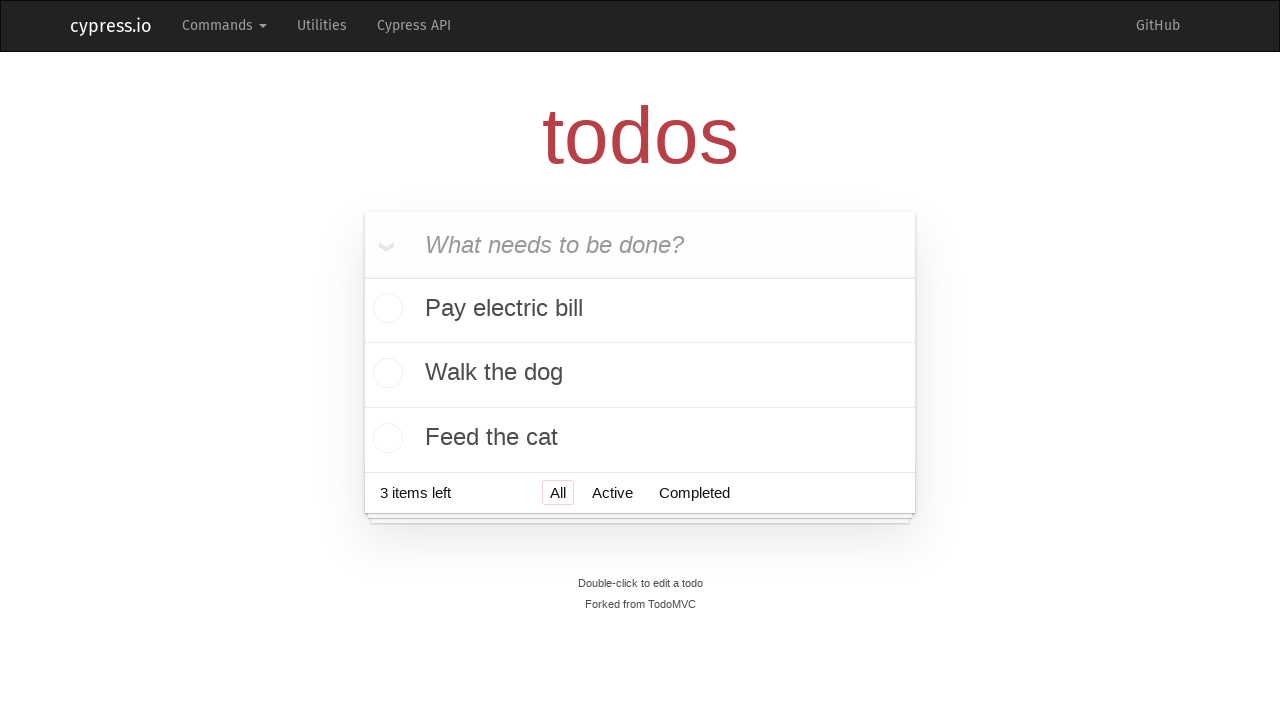

Waited for new todo item 'Feed the cat' to appear in the list
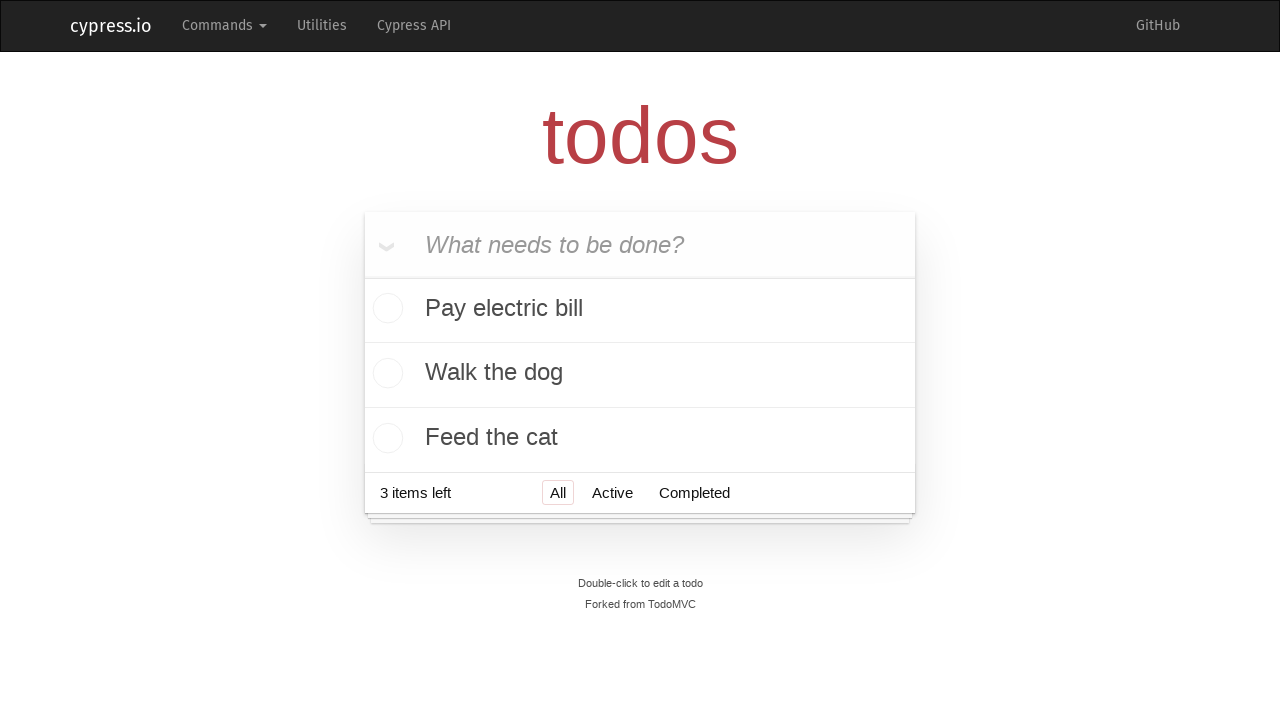

Clicked the checkbox on the last todo item to mark it as completed at (385, 438) on .todo-list li:last-child .toggle
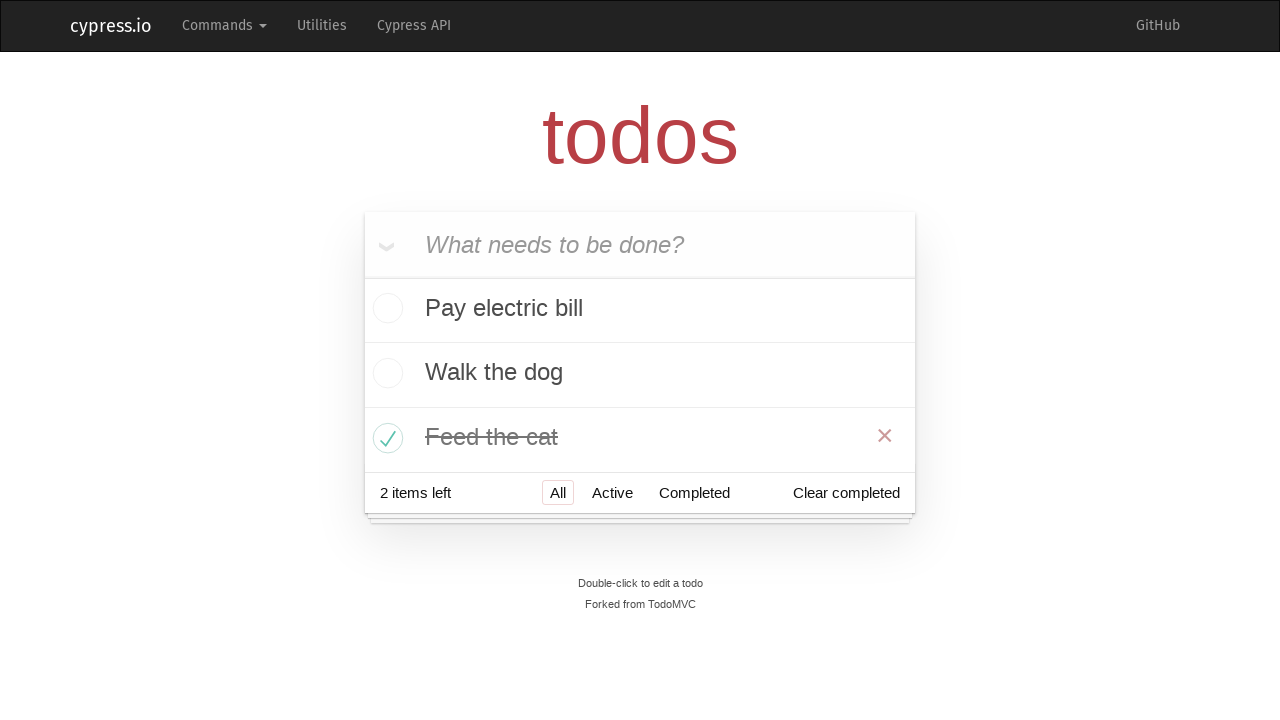

Verified that a completed todo item is now visible with completed styling
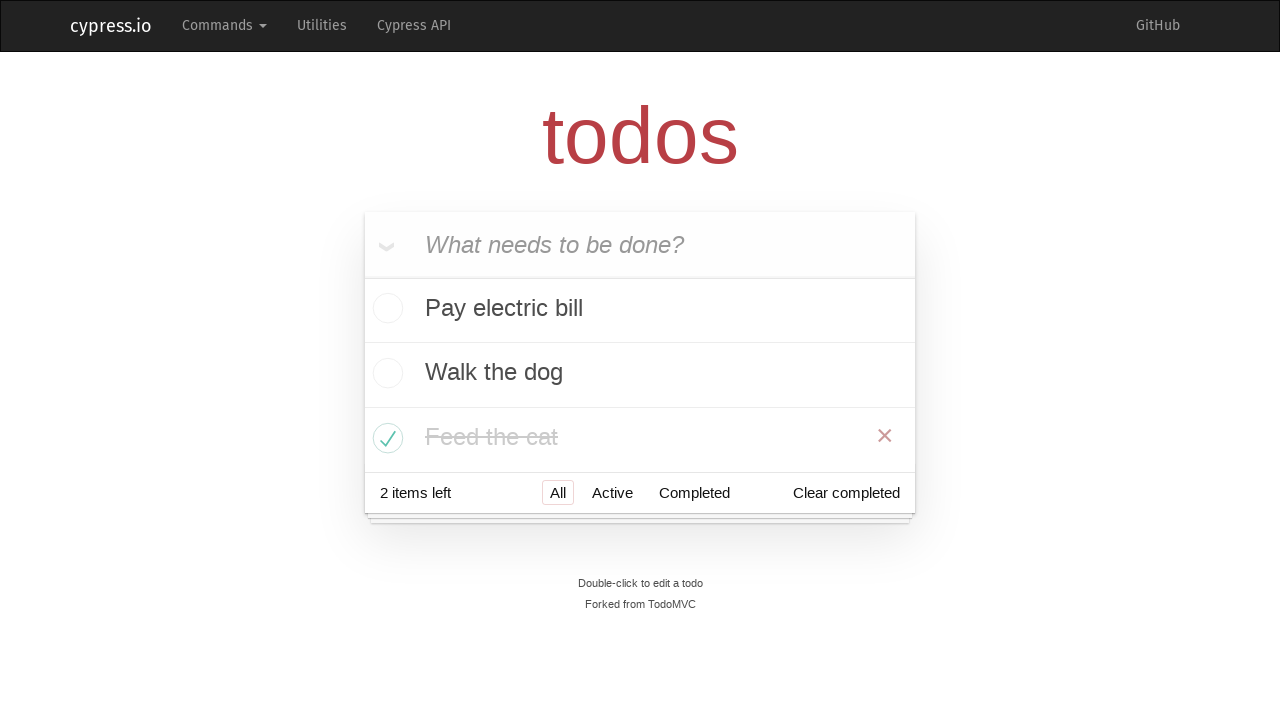

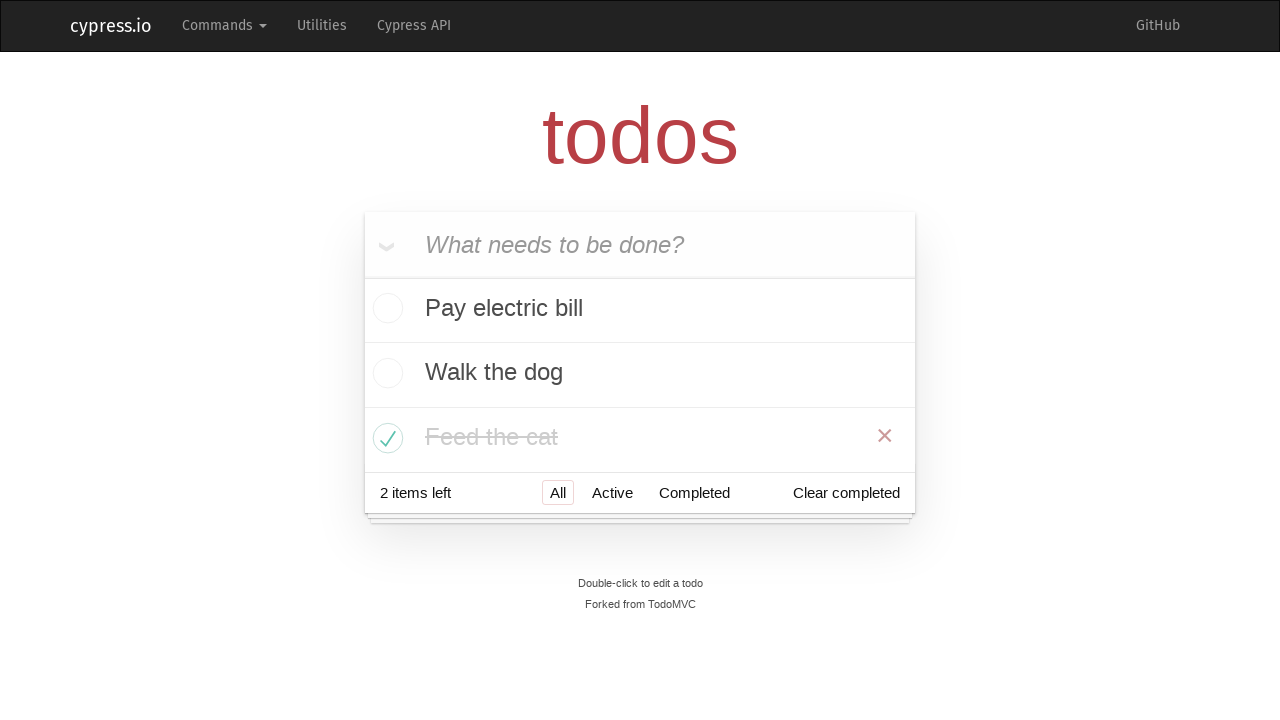